Tests invalid email validation by entering an invalid email format and verifying the error message appears

Starting URL: https://demoqa.com/text-box

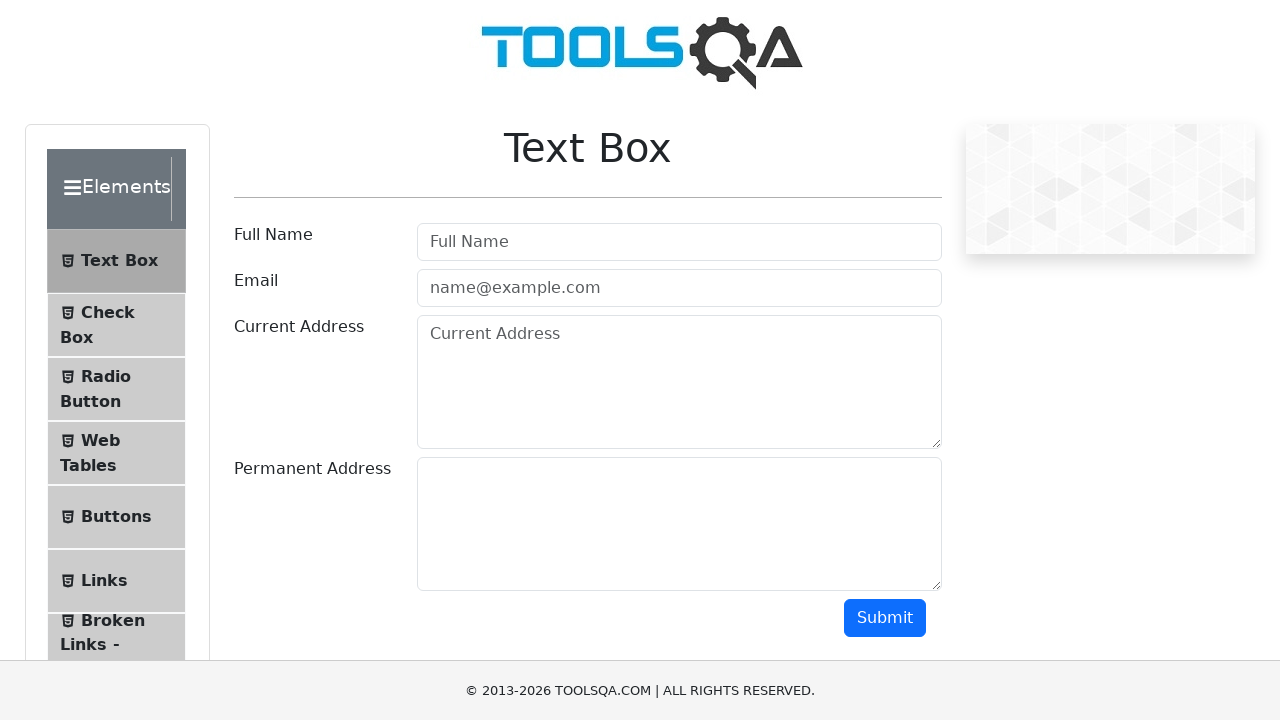

Filled email field with invalid format 'john.smith' on input[type="email"]
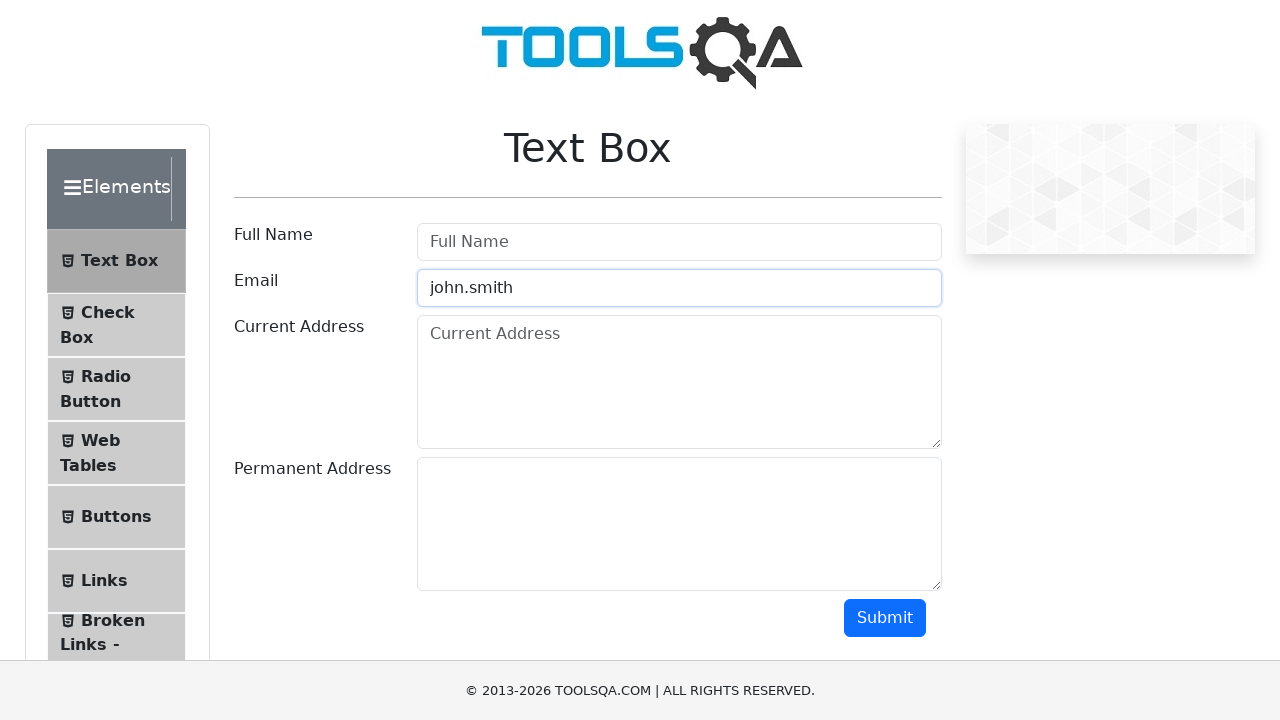

Clicked submit button at (885, 618) on button[id="submit"]
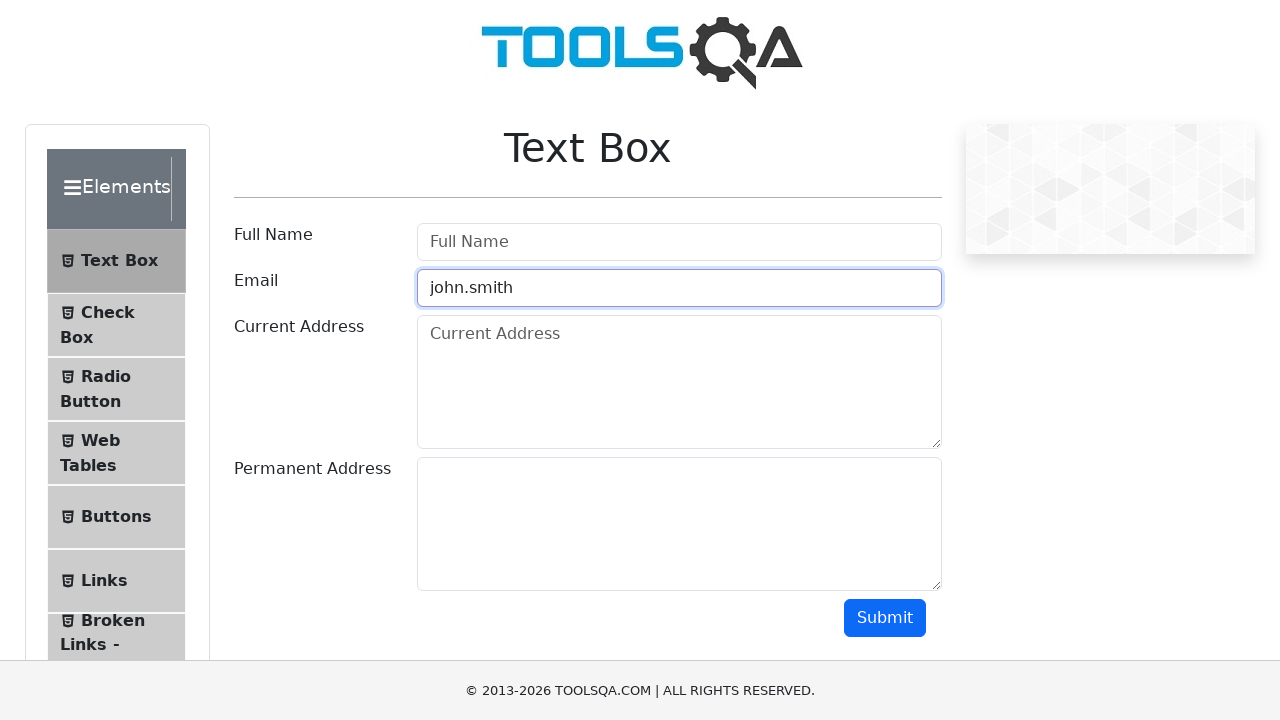

Error message appeared on email field, validating invalid email format detection
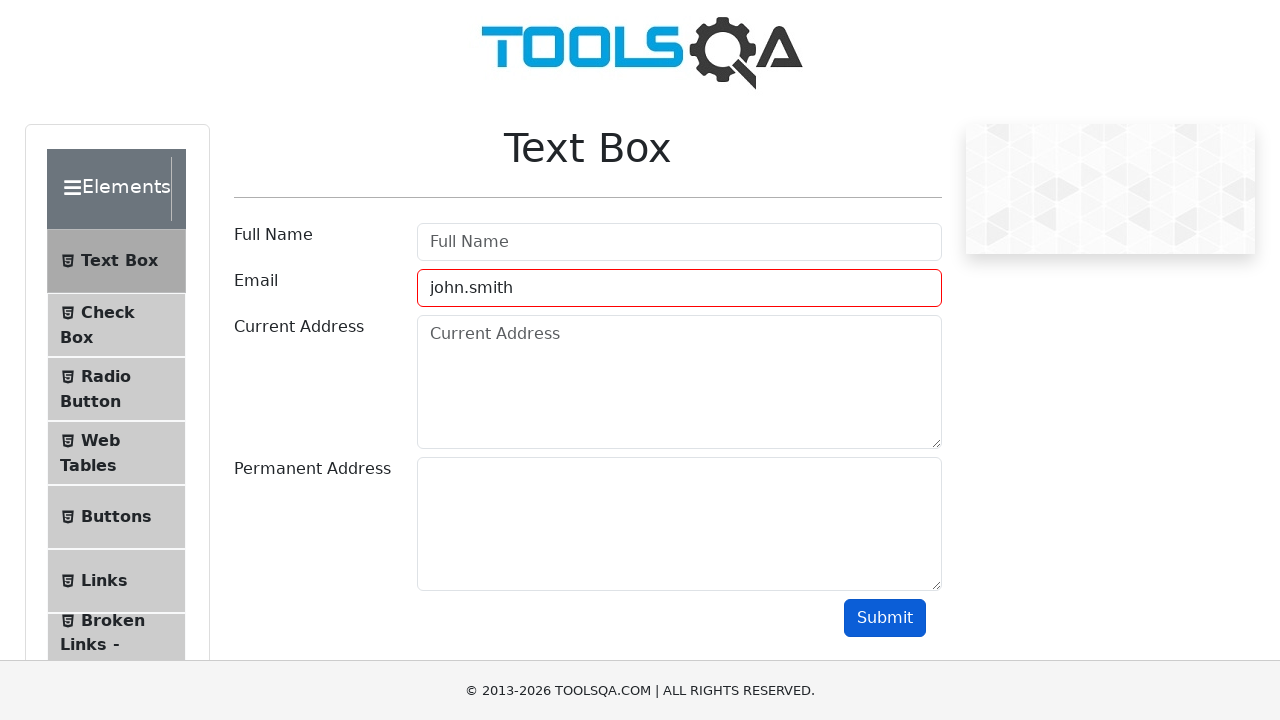

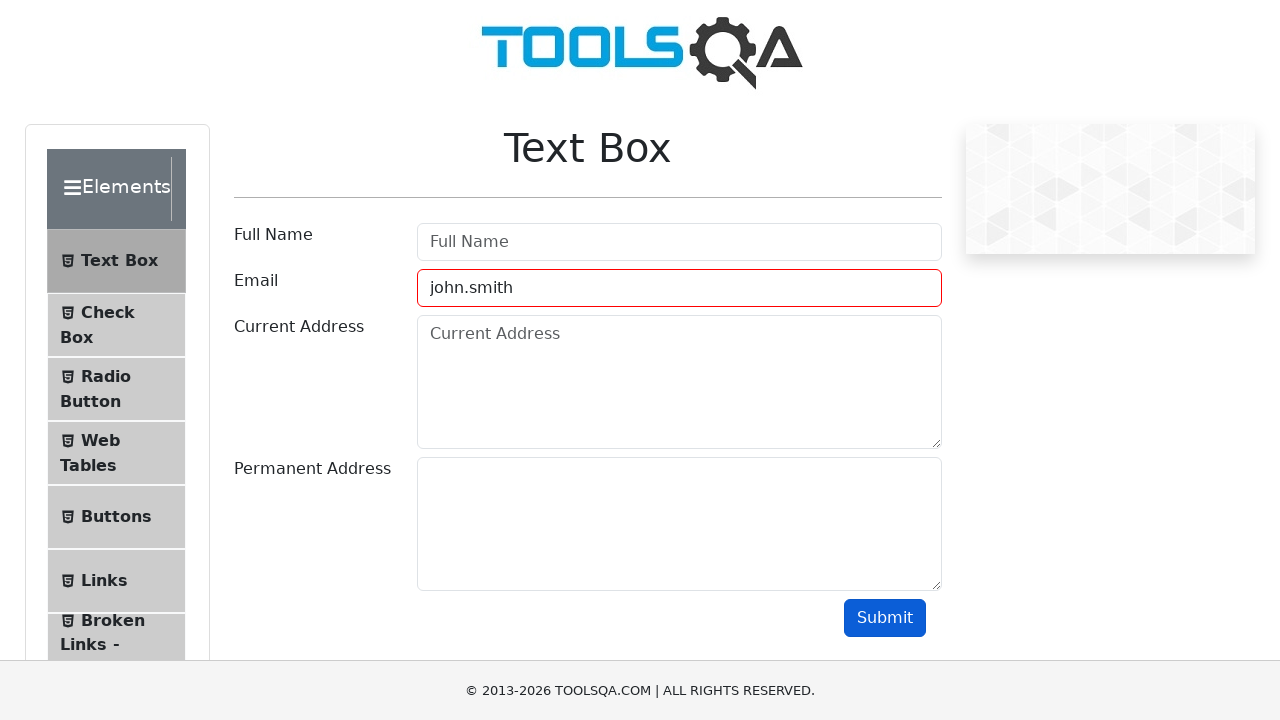